Tests dynamic controls by toggling checkbox removal, enabling/disabling text input, and verifying state changes

Starting URL: https://the-internet.herokuapp.com/dynamic_controls

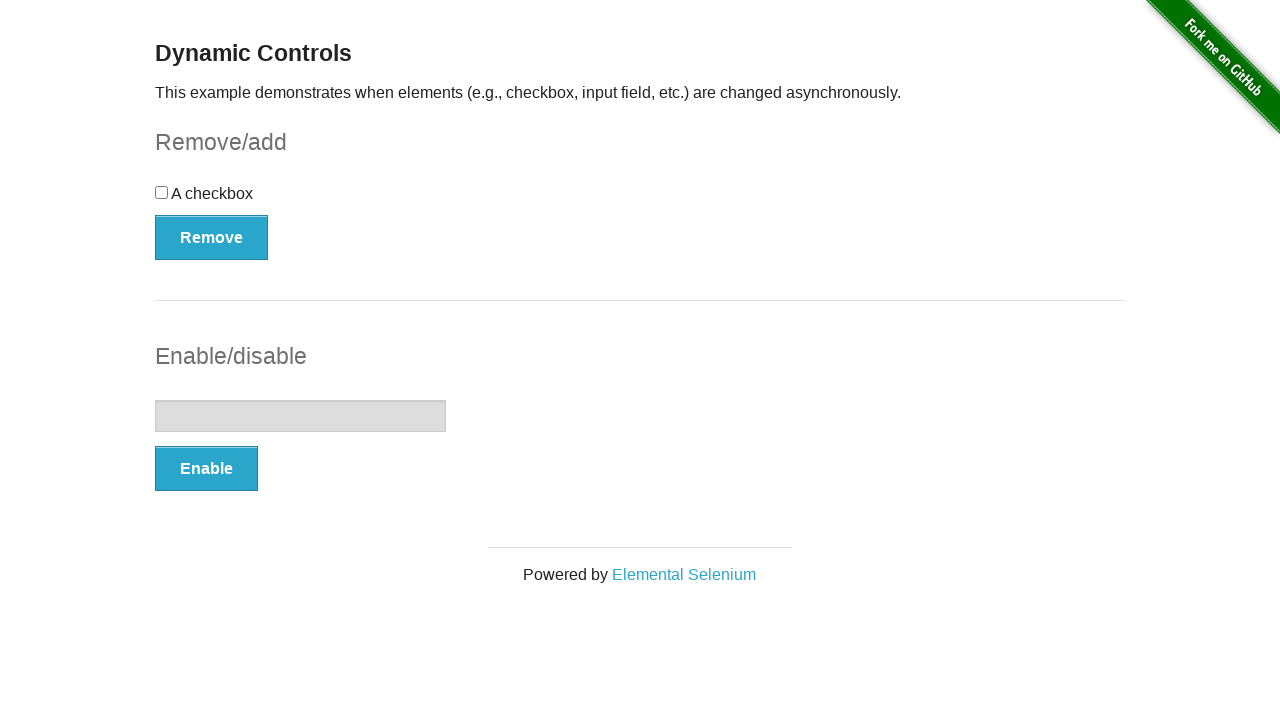

Clicked checkbox to select it at (162, 192) on xpath=//input[@type='checkbox']
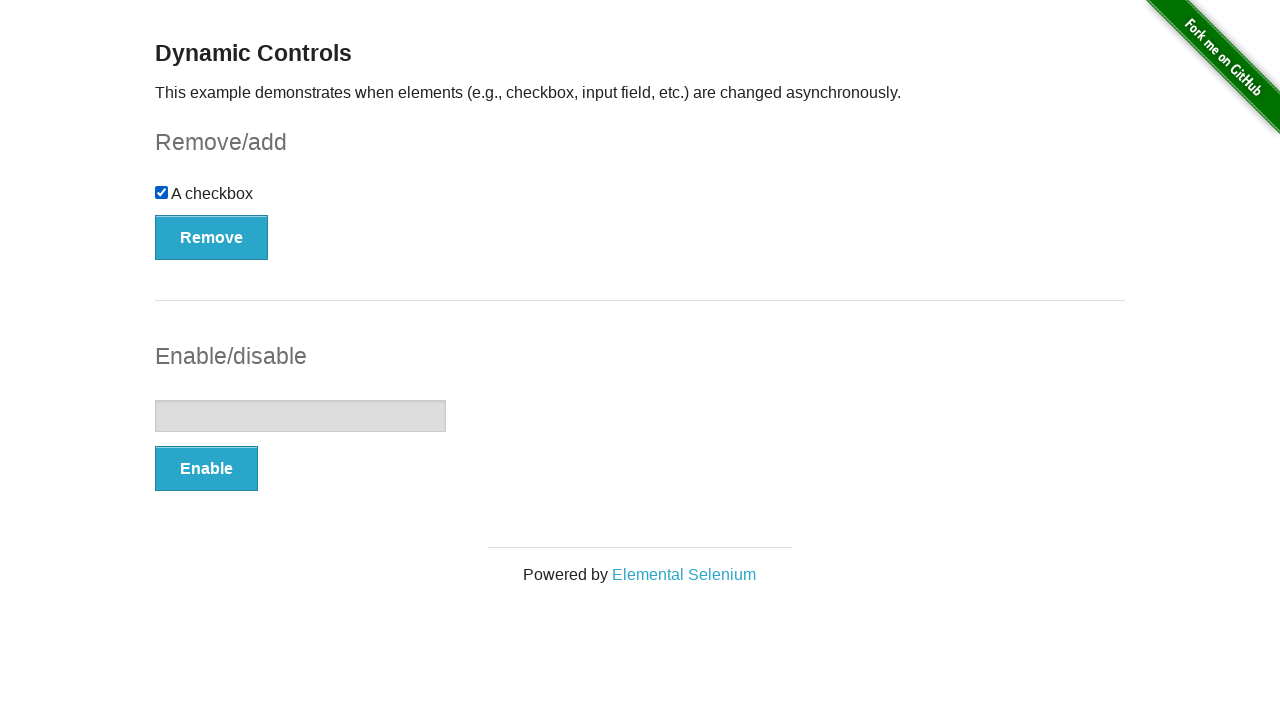

Clicked remove button for checkbox at (212, 237) on xpath=//*[@id='checkbox-example']/button
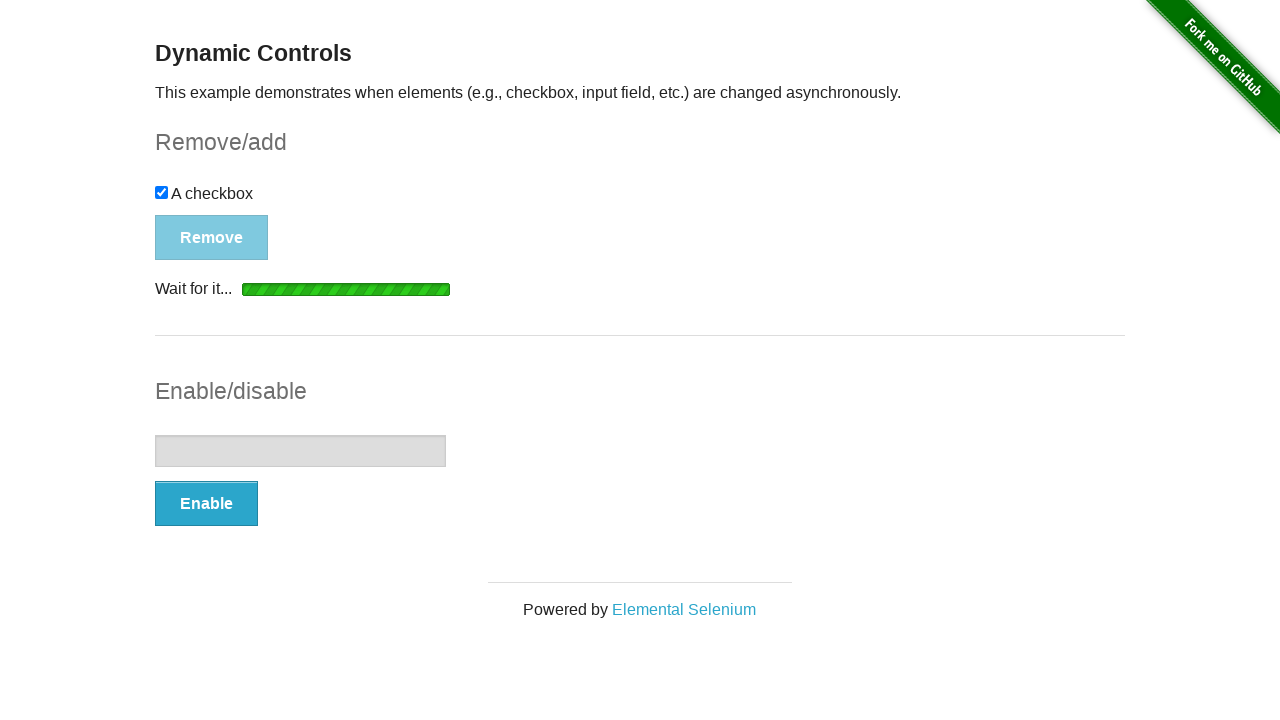

Checkbox removal confirmation message appeared
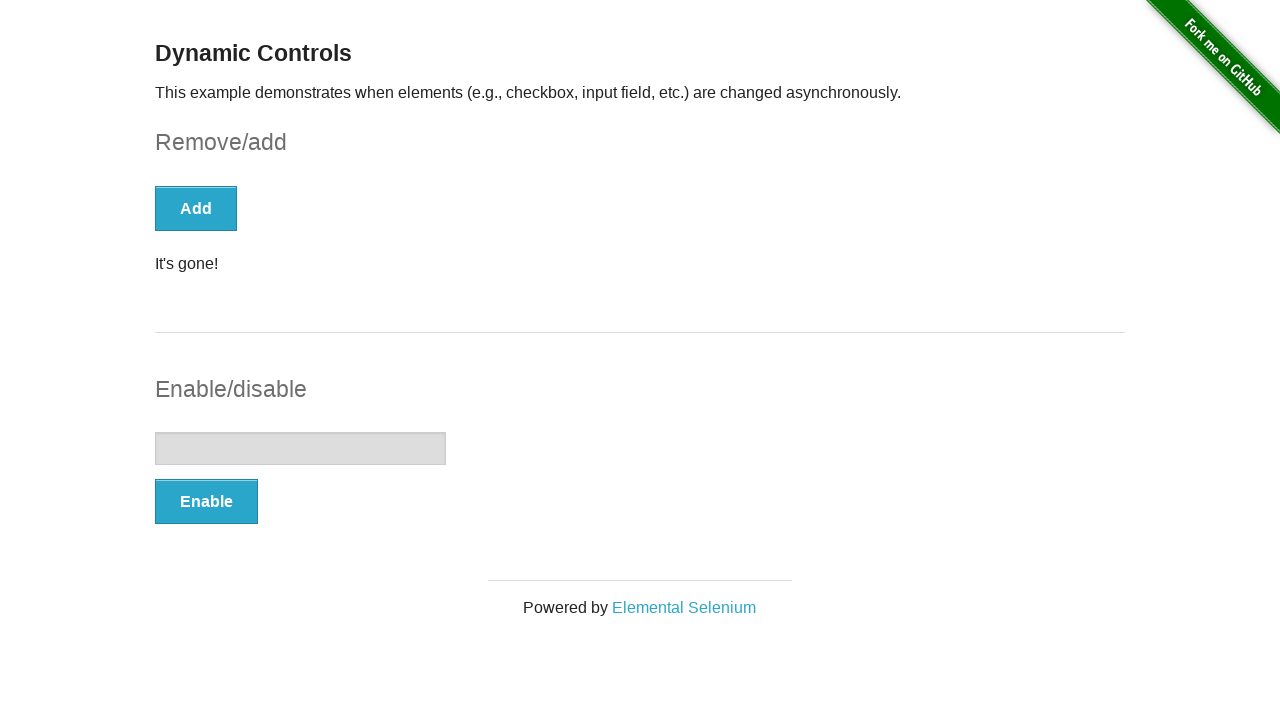

Clicked enable button for text input at (206, 501) on xpath=//*[@id='input-example']/button
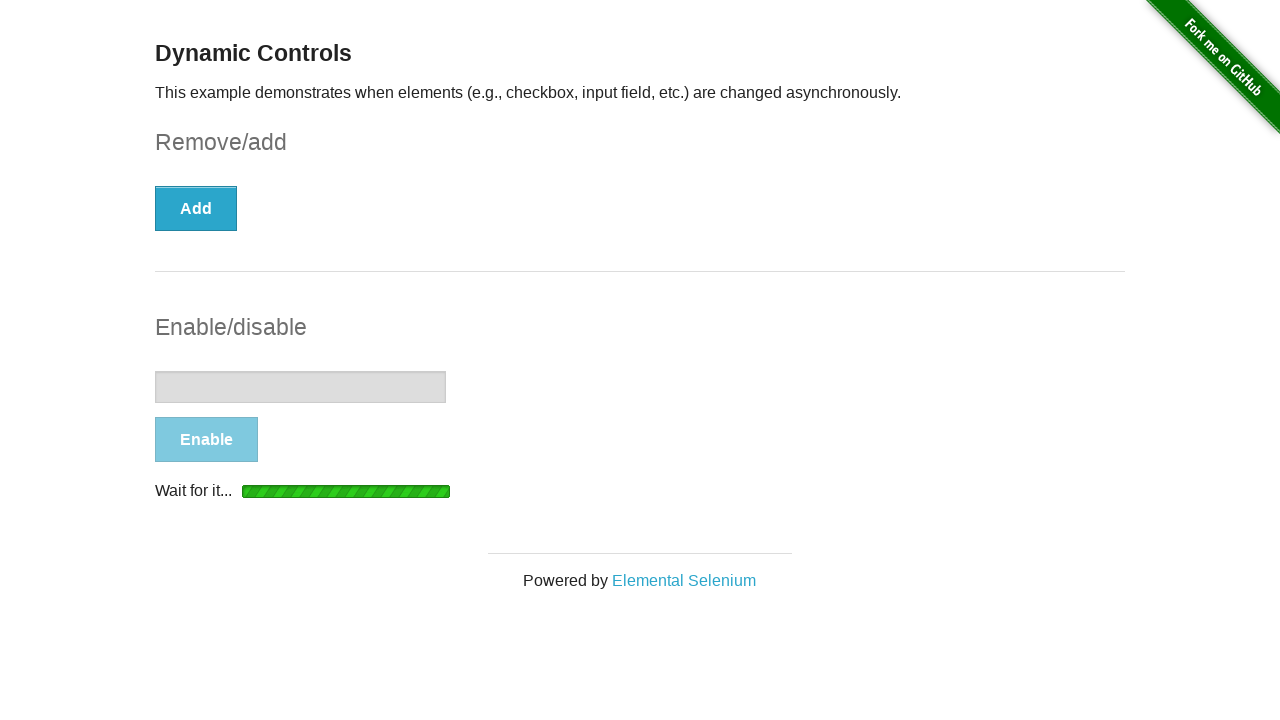

Text input enable confirmation message appeared
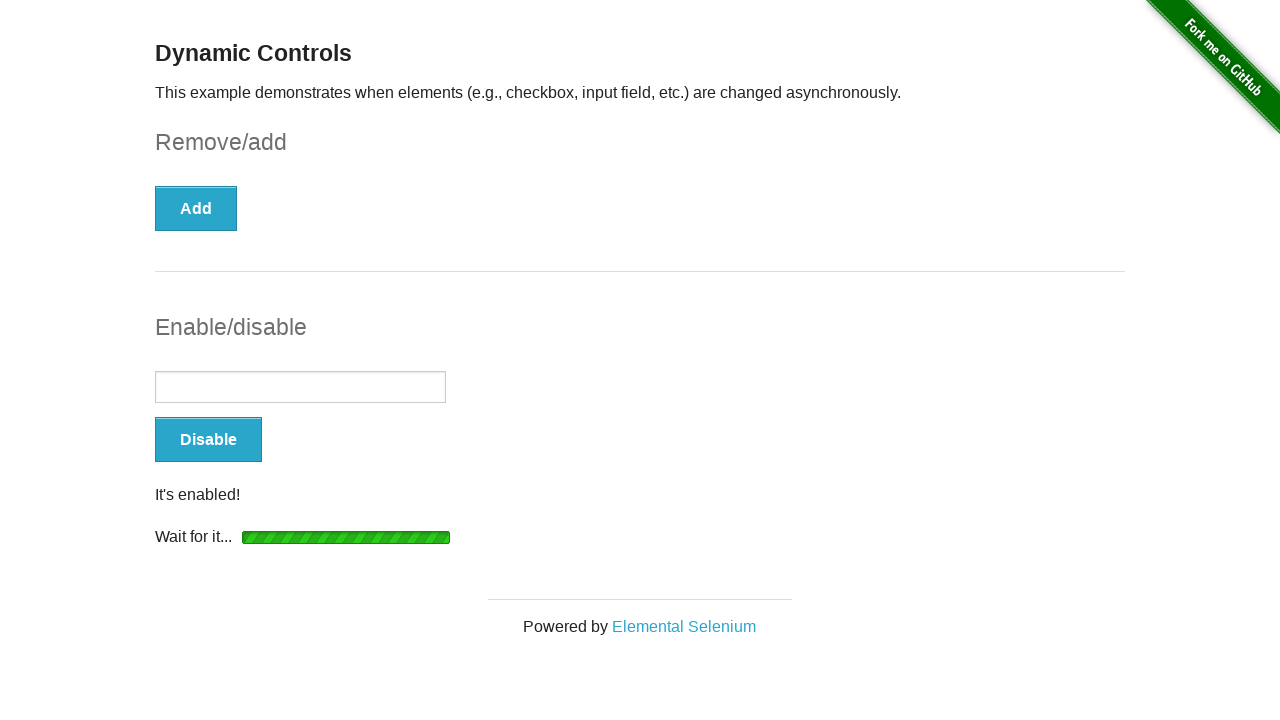

Filled enabled text input with 'It's enabled again' on //input[@type='text']
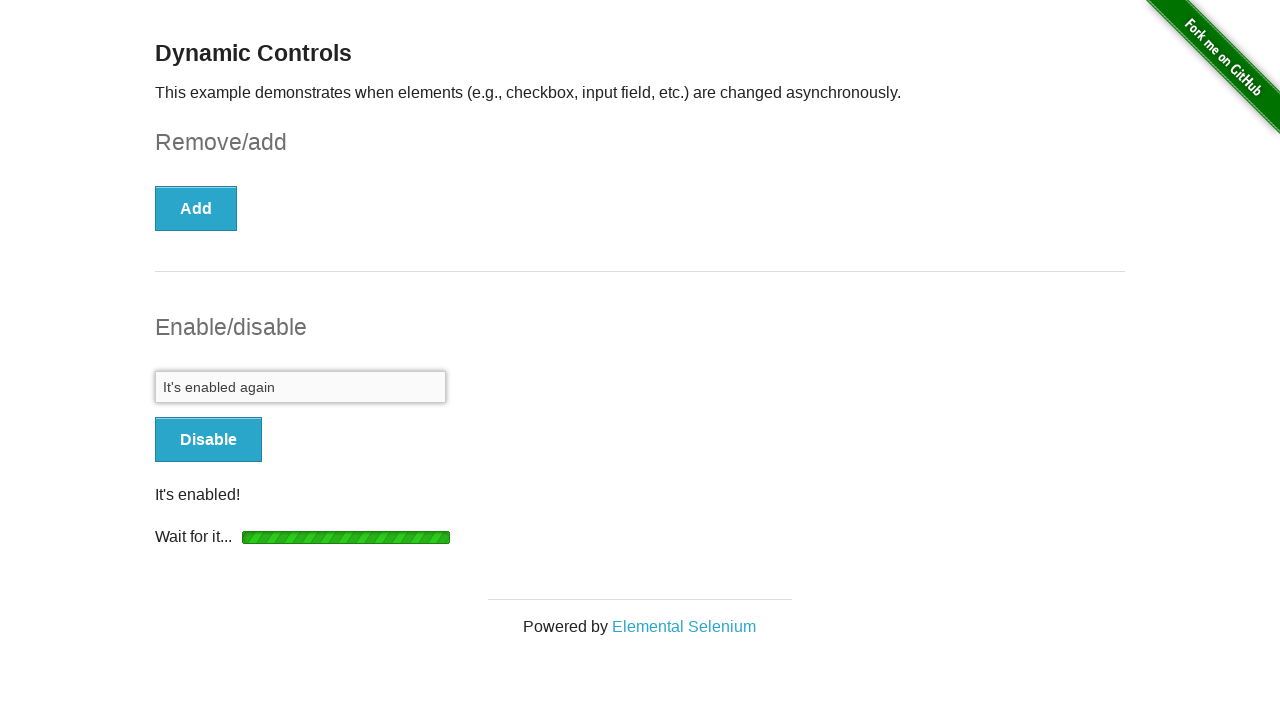

Clicked disable button for text input at (208, 440) on xpath=//button[@onclick='swapInput()']
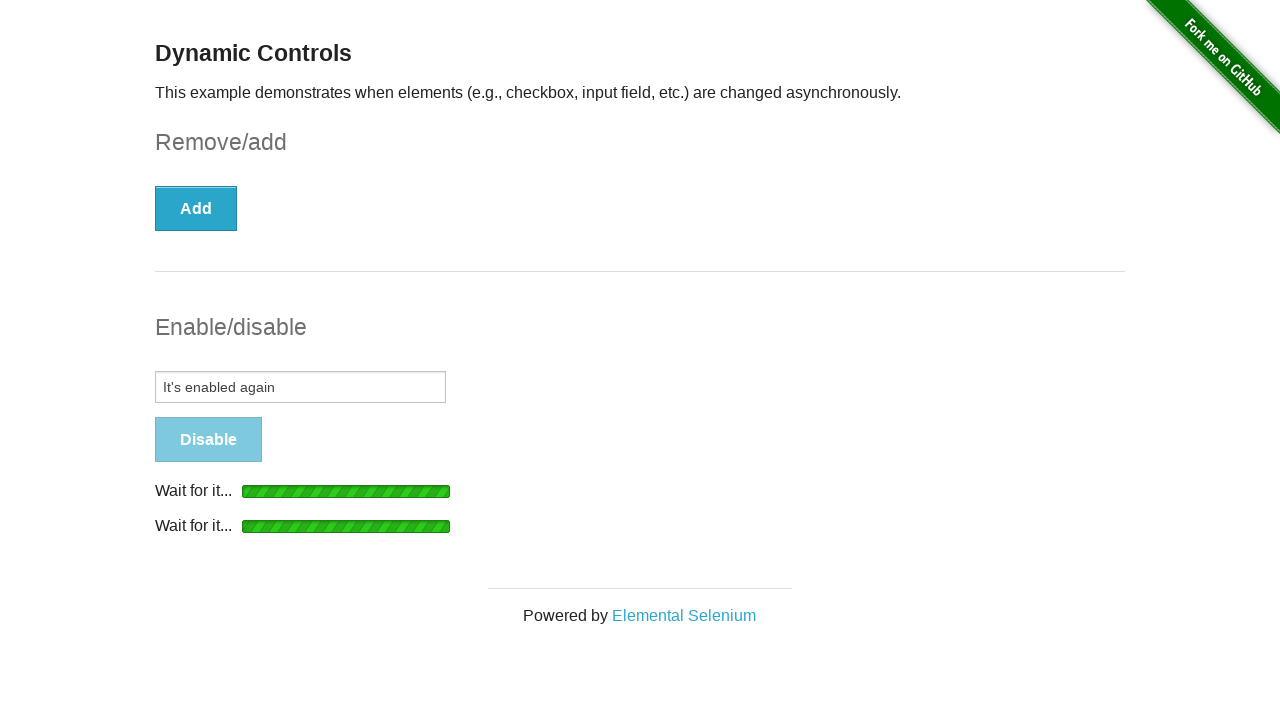

Text input disable confirmation message appeared
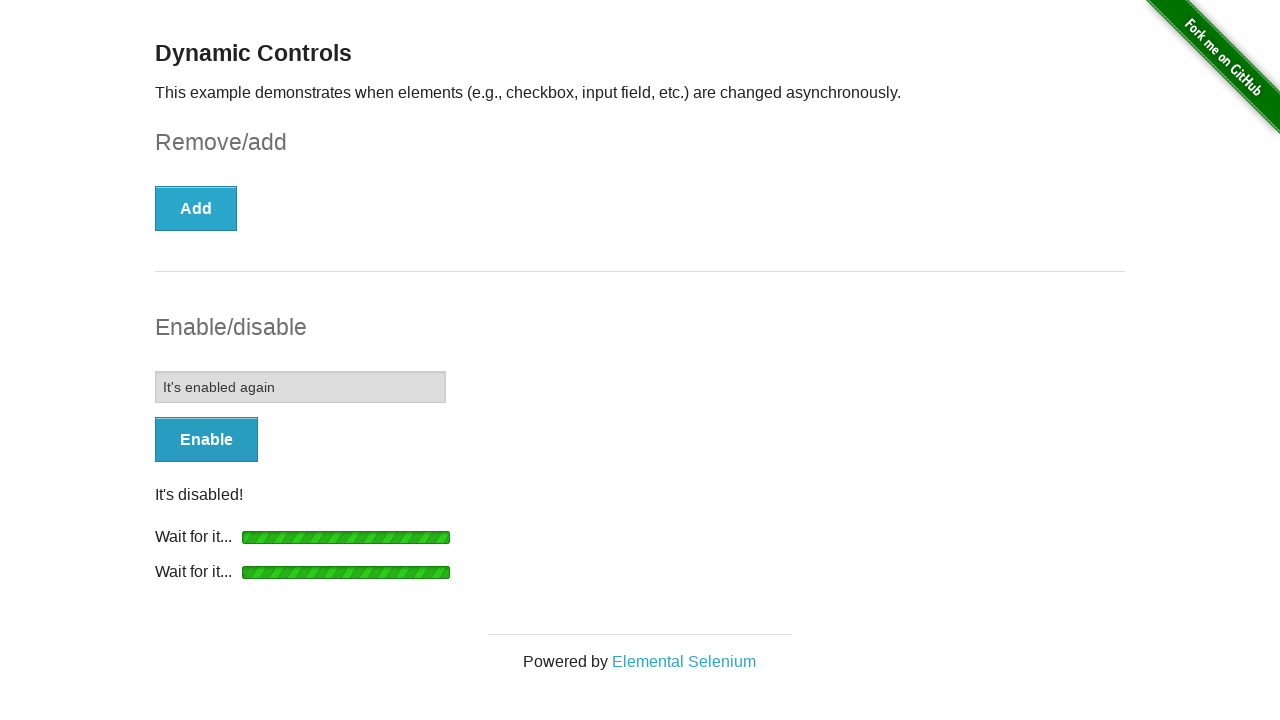

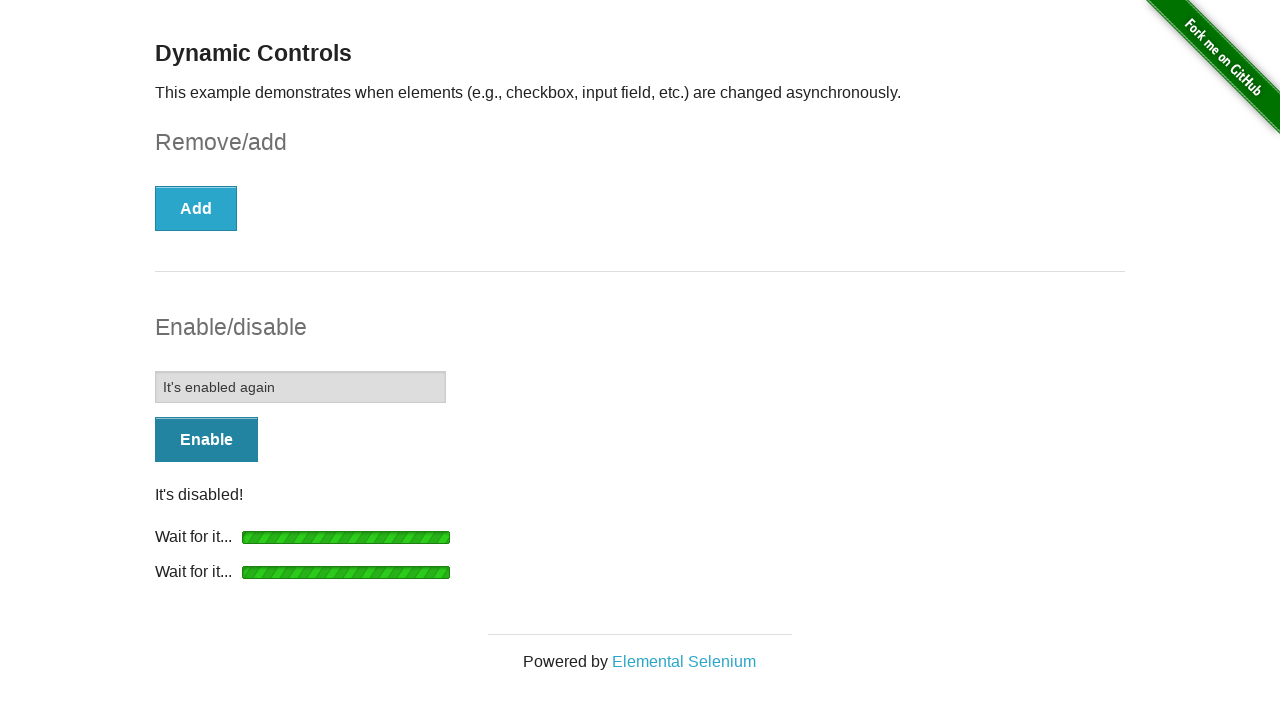